Tests a registration form by filling in first name, last name, and email fields, submitting the form, and verifying the success message is displayed.

Starting URL: http://suninjuly.github.io/registration1.html

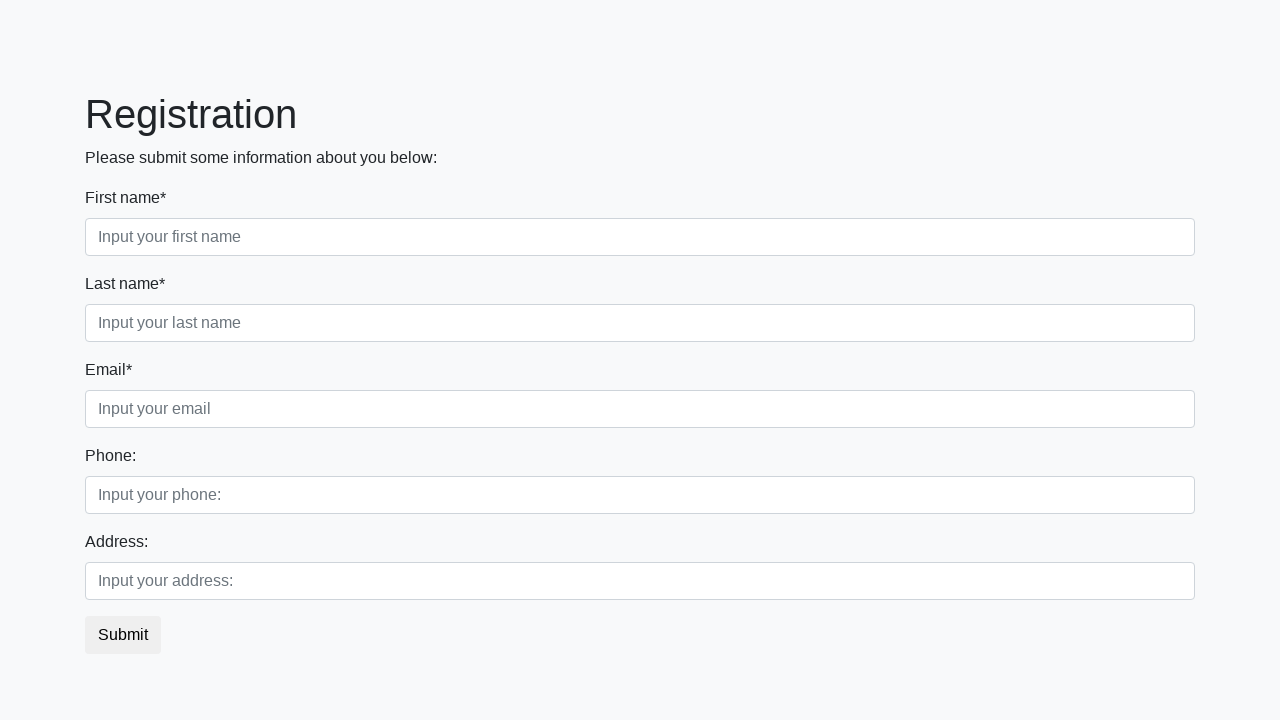

Filled first name field with 'Marcus' on [placeholder="Input your first name"]
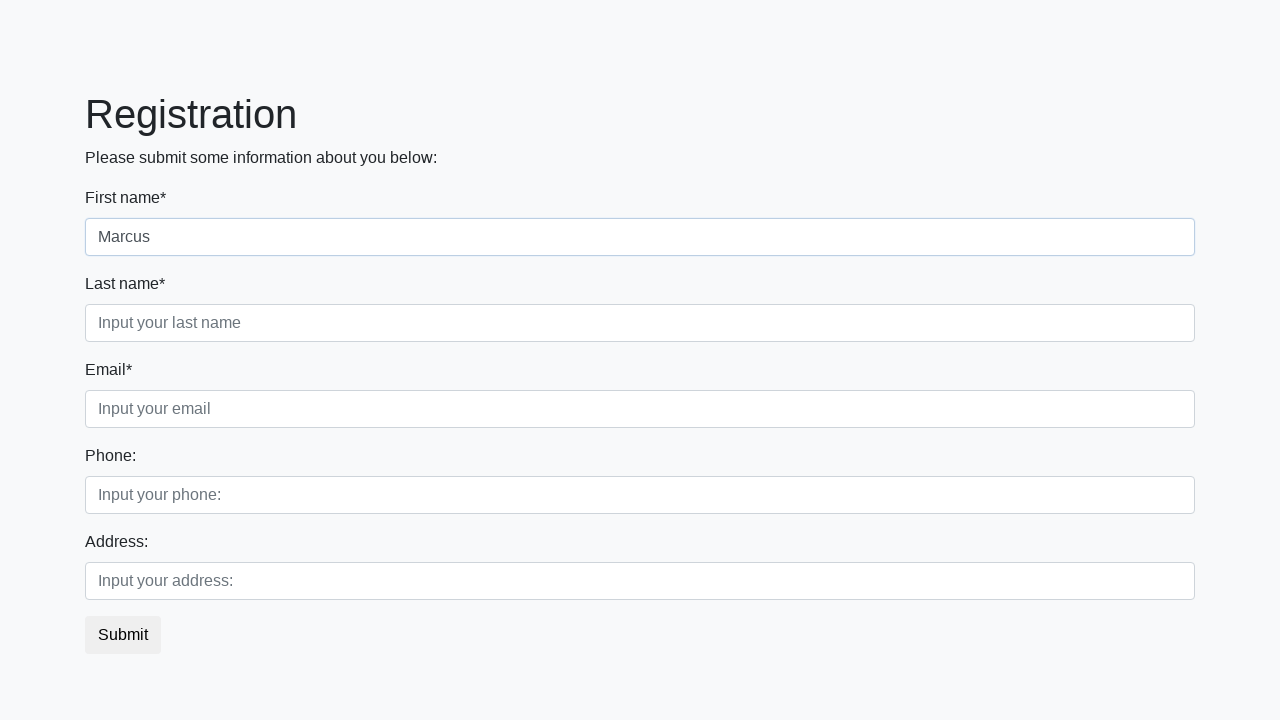

Filled last name field with 'Johnson' on [placeholder="Input your last name"]
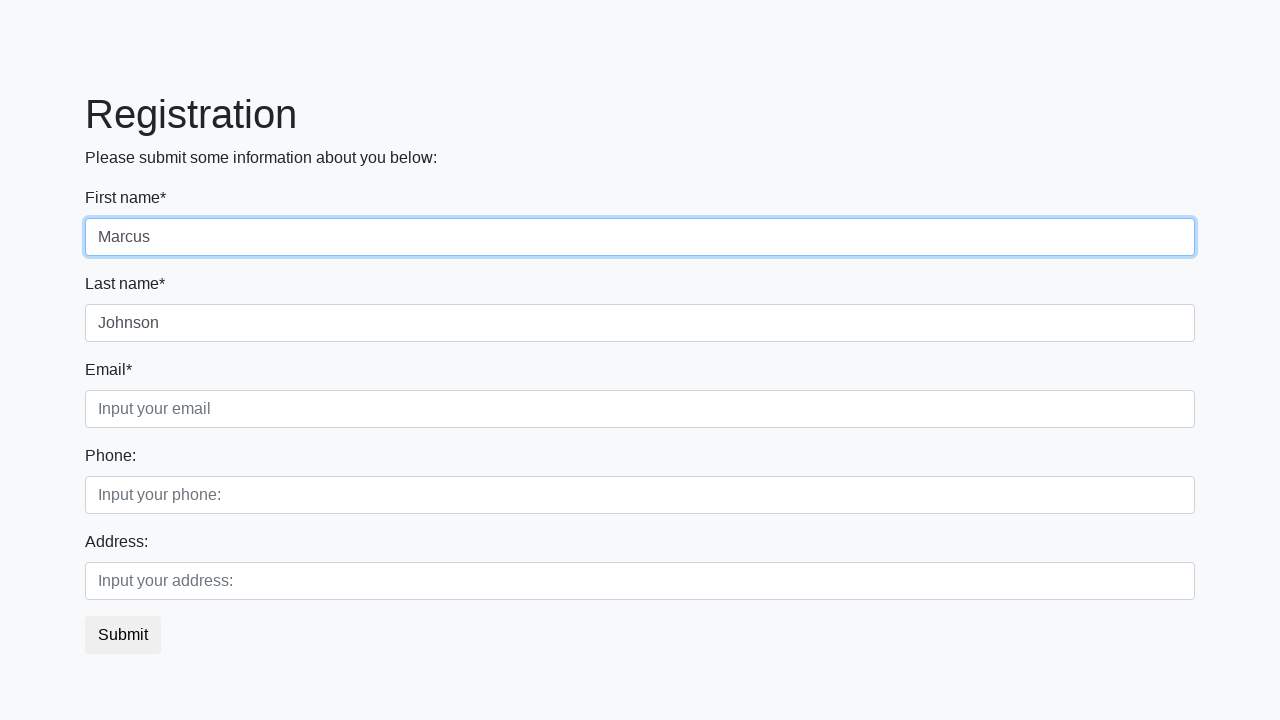

Filled email field with 'marcus.johnson@testmail.com' on [placeholder="Input your email"]
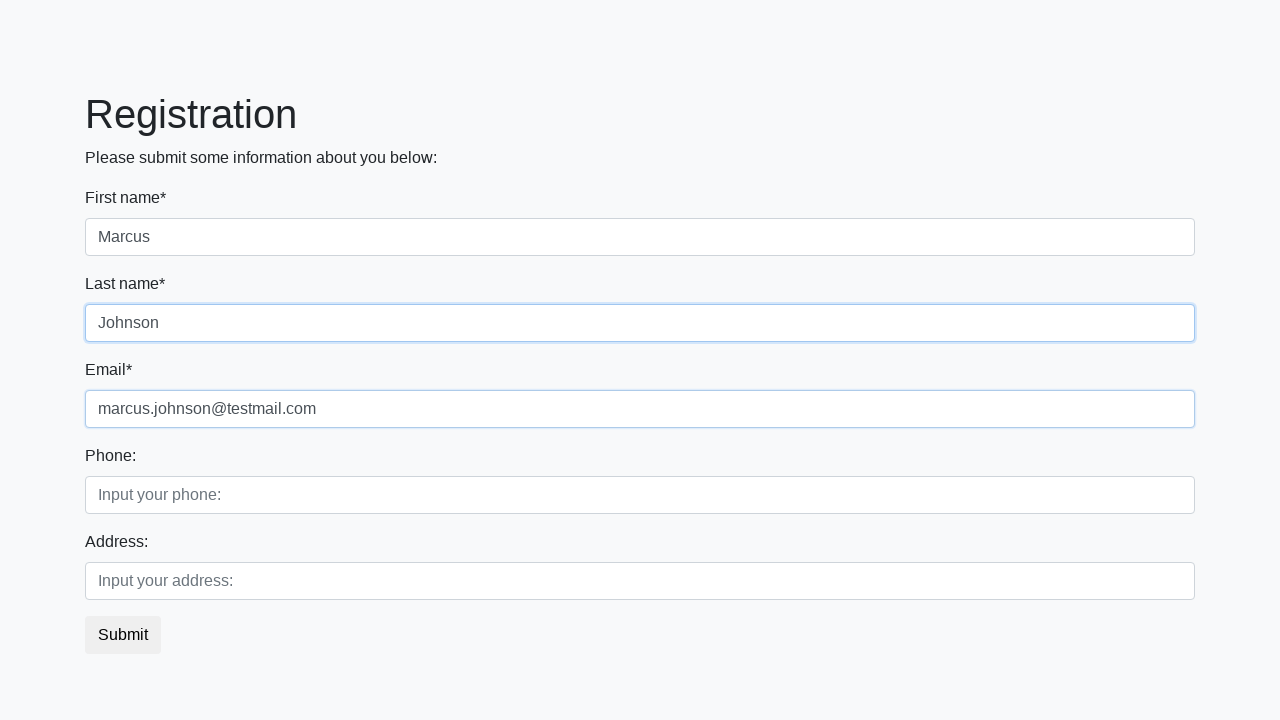

Clicked submit button to register at (123, 635) on button.btn
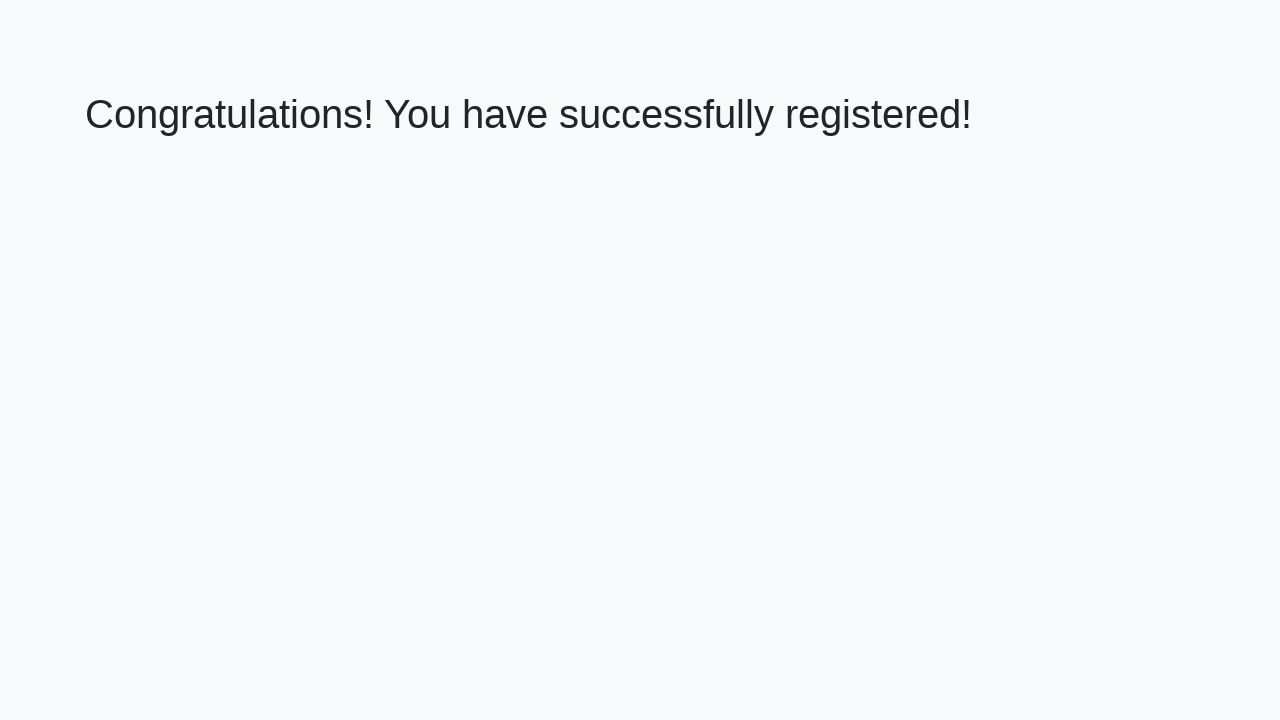

Success message element loaded
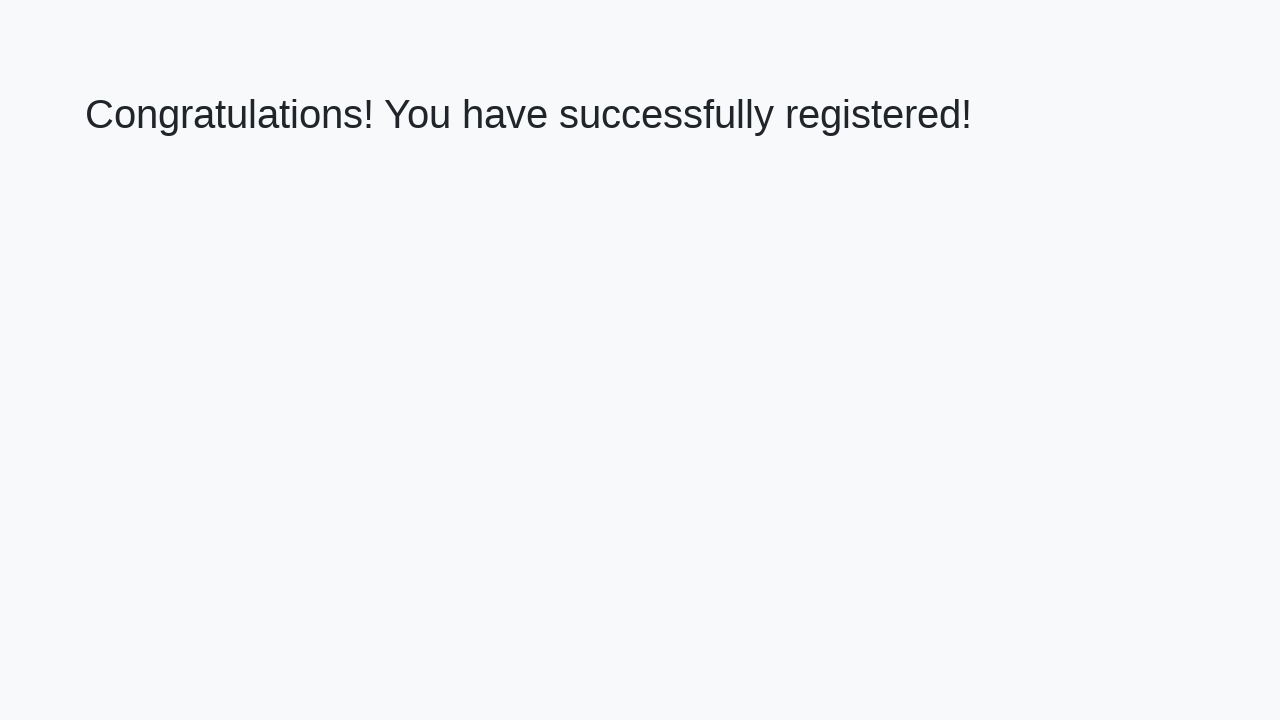

Retrieved success message text
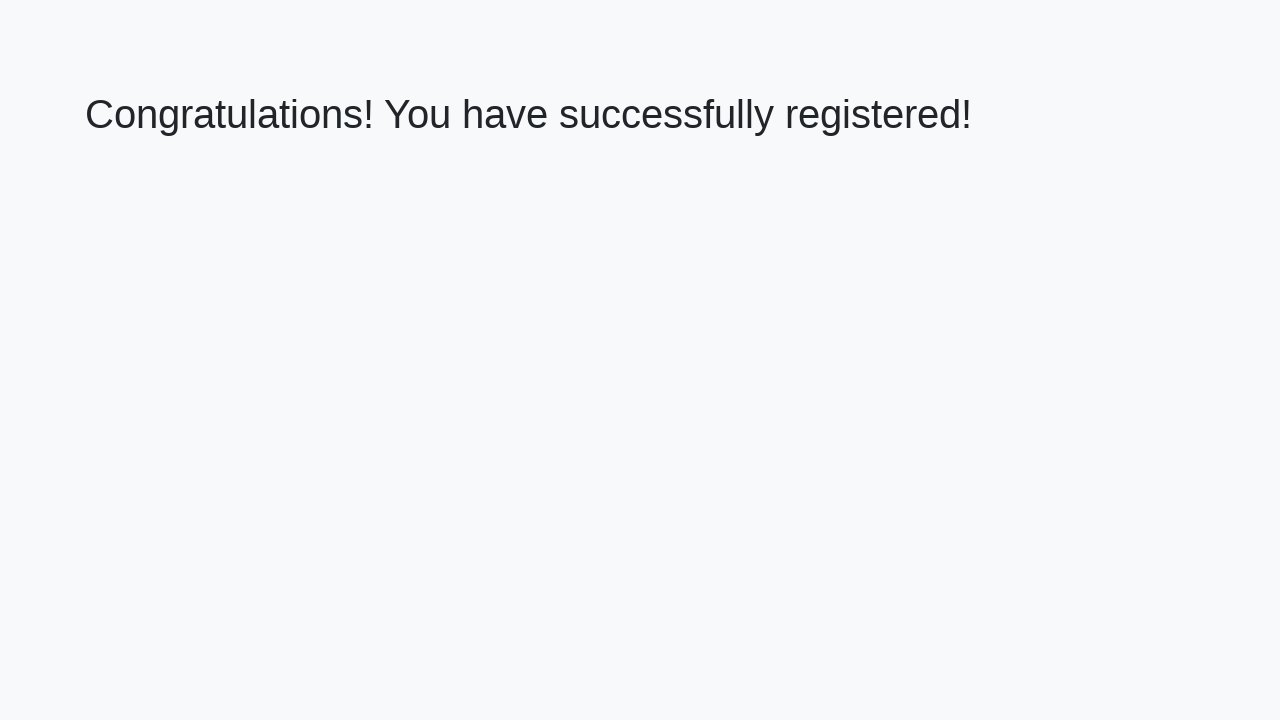

Verified success message: 'Congratulations! You have successfully registered!'
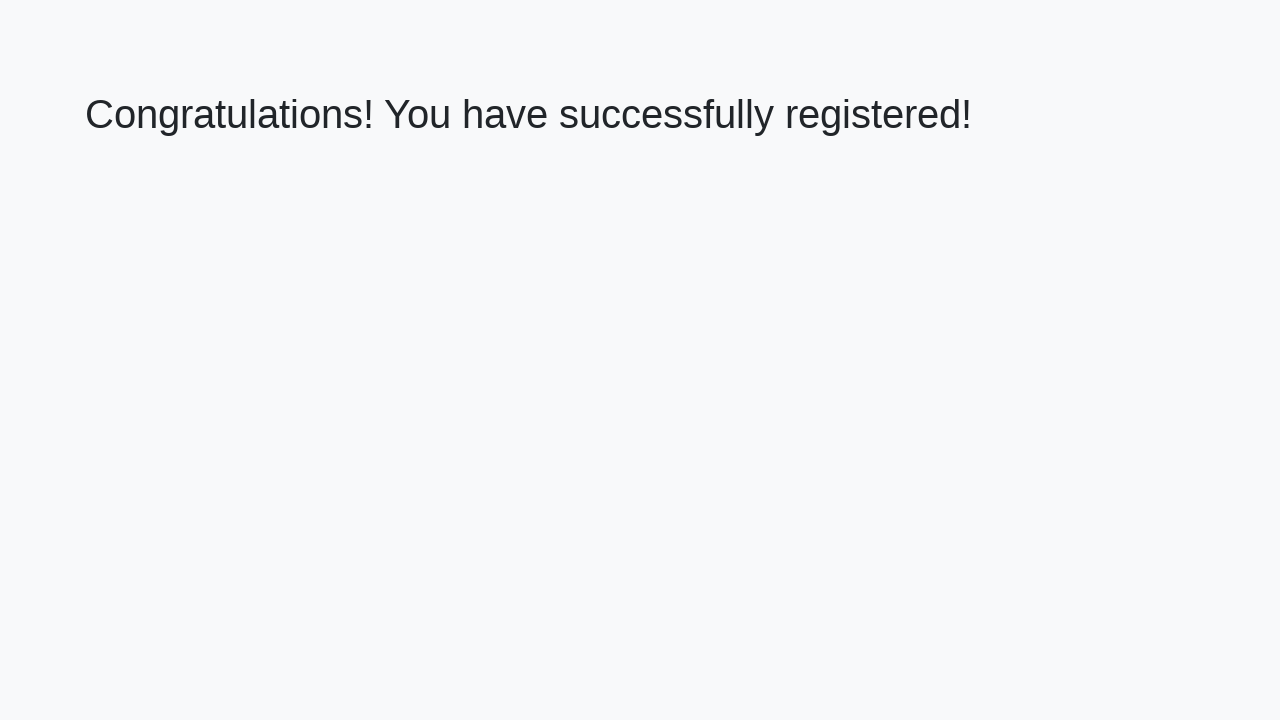

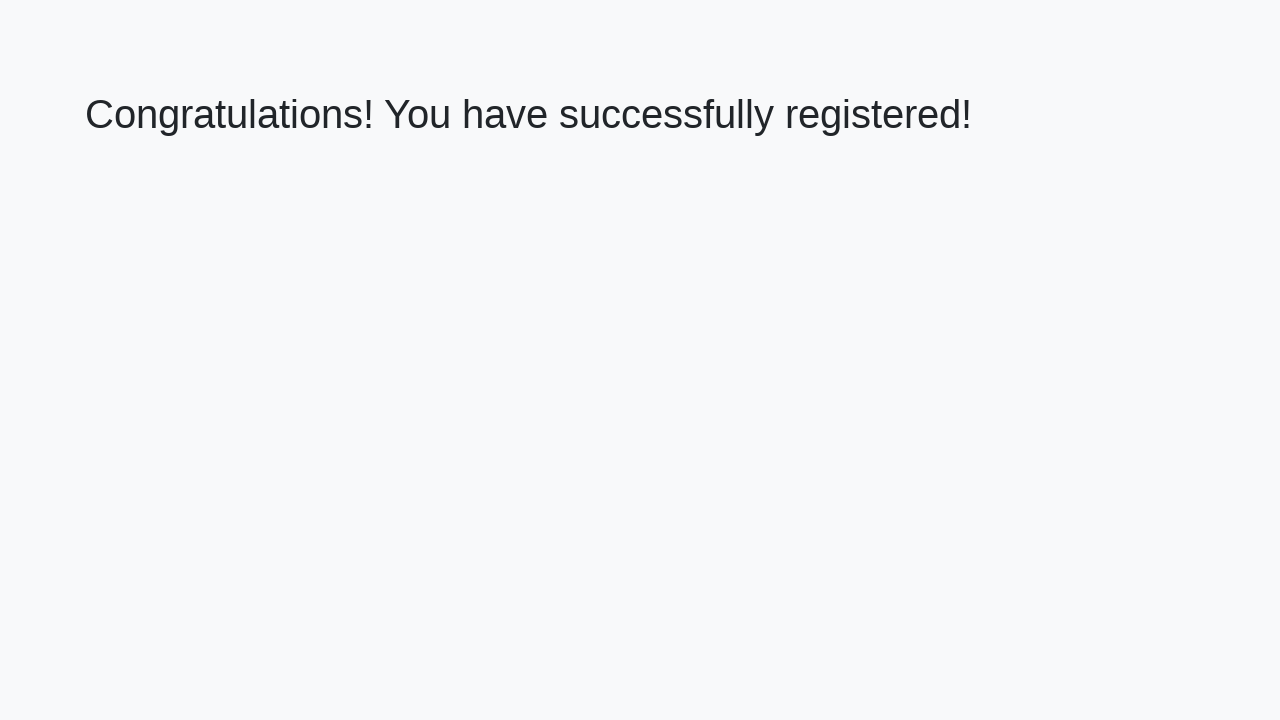